Tests sign up with empty fields to verify validation error message

Starting URL: https://www.demoblaze.com/index.html

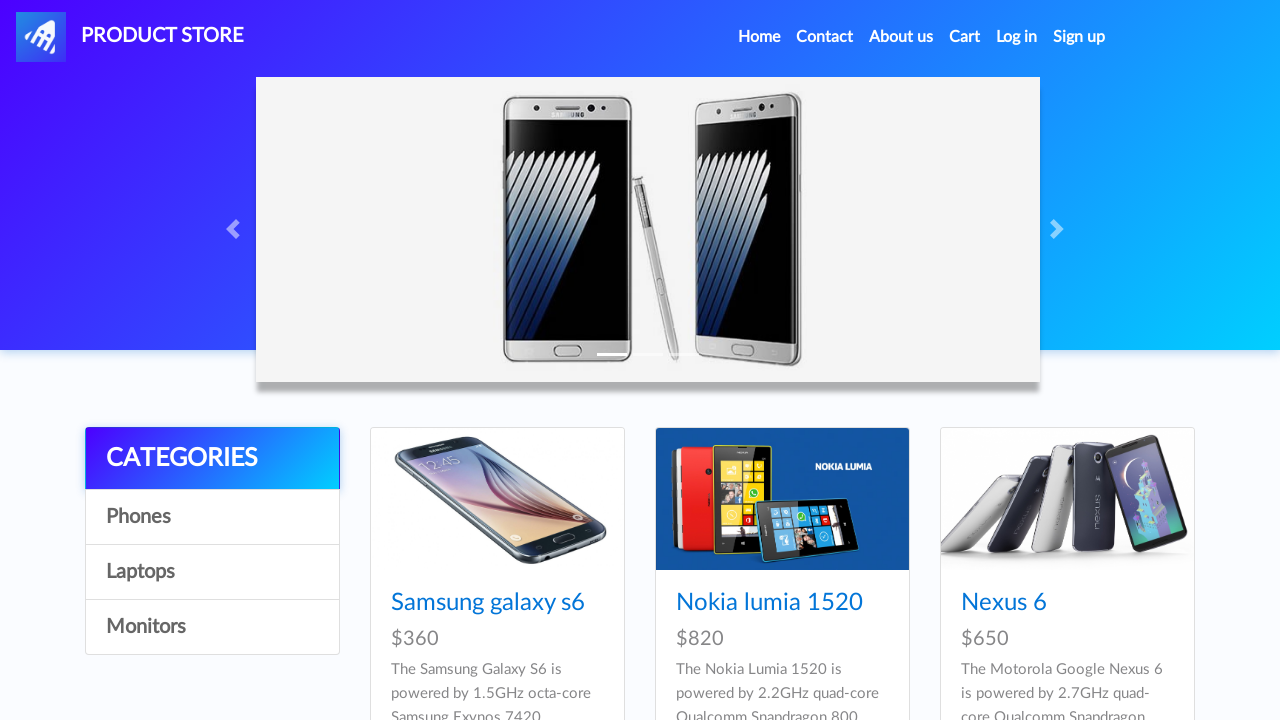

Clicked sign up link at (1079, 37) on a#signin2
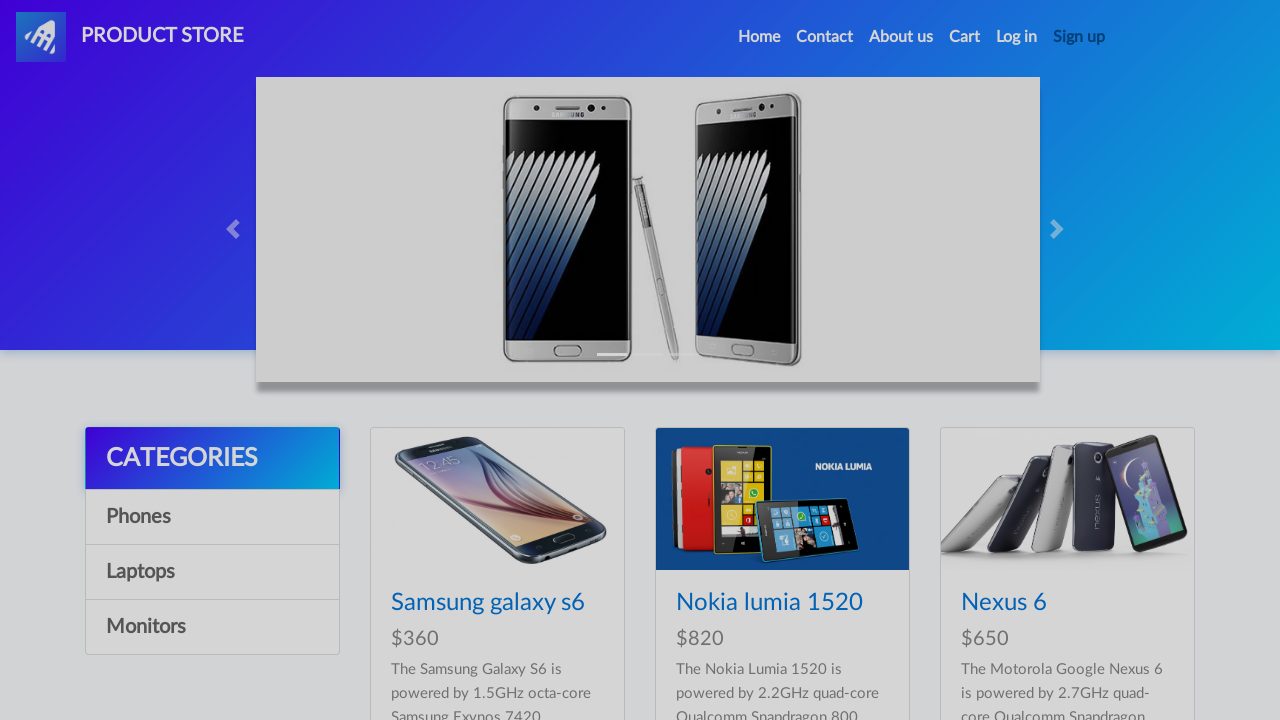

Sign up modal became visible
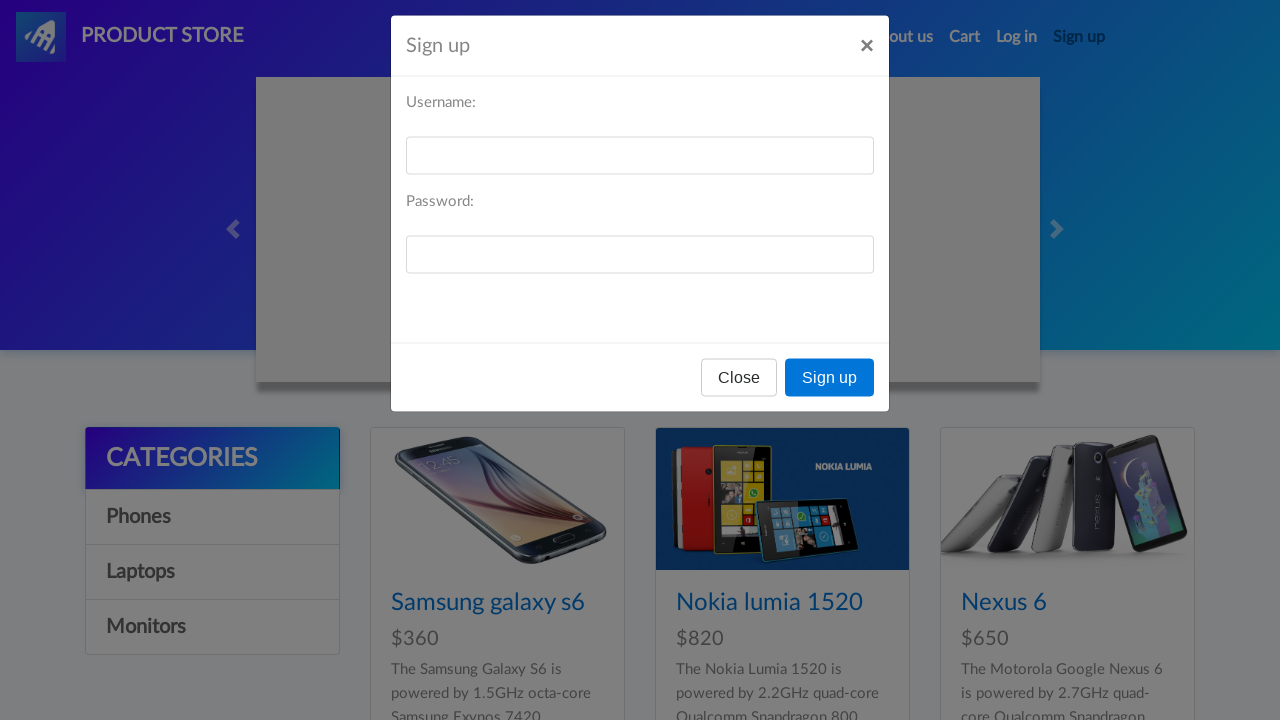

Clicked register button without filling fields at (830, 393) on button[onclick='register()']
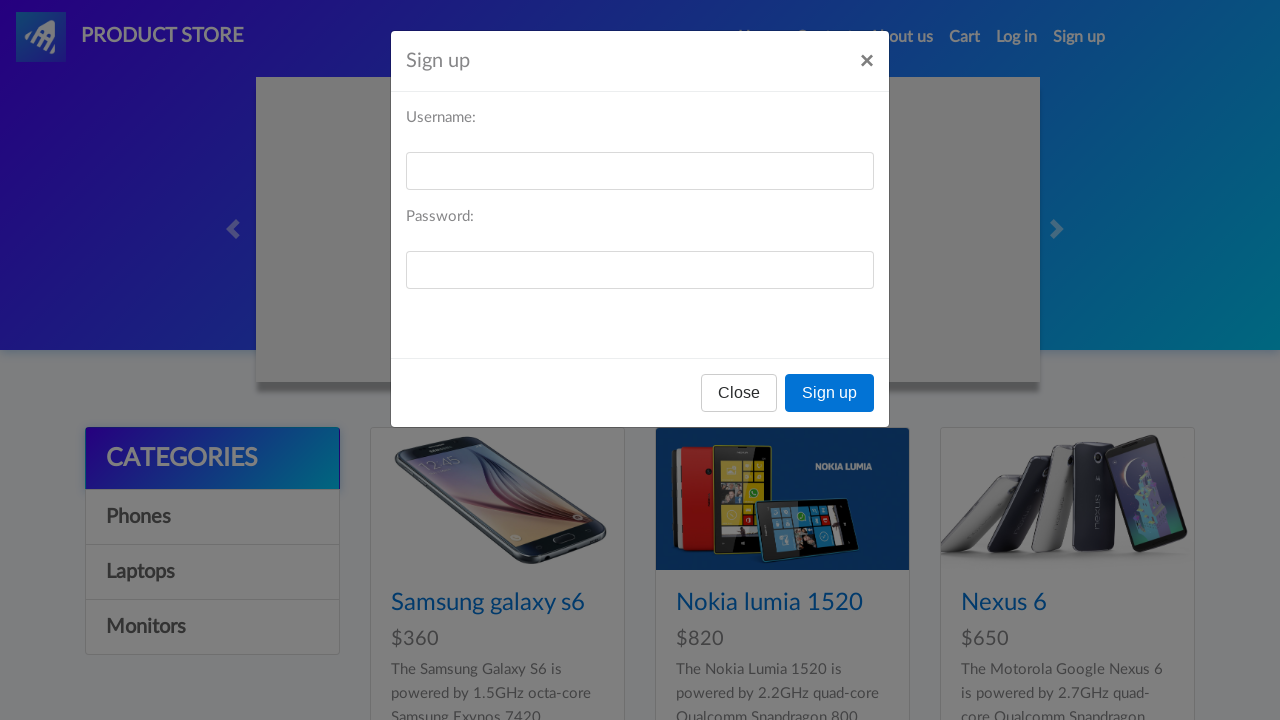

Set up dialog handler to accept validation alert
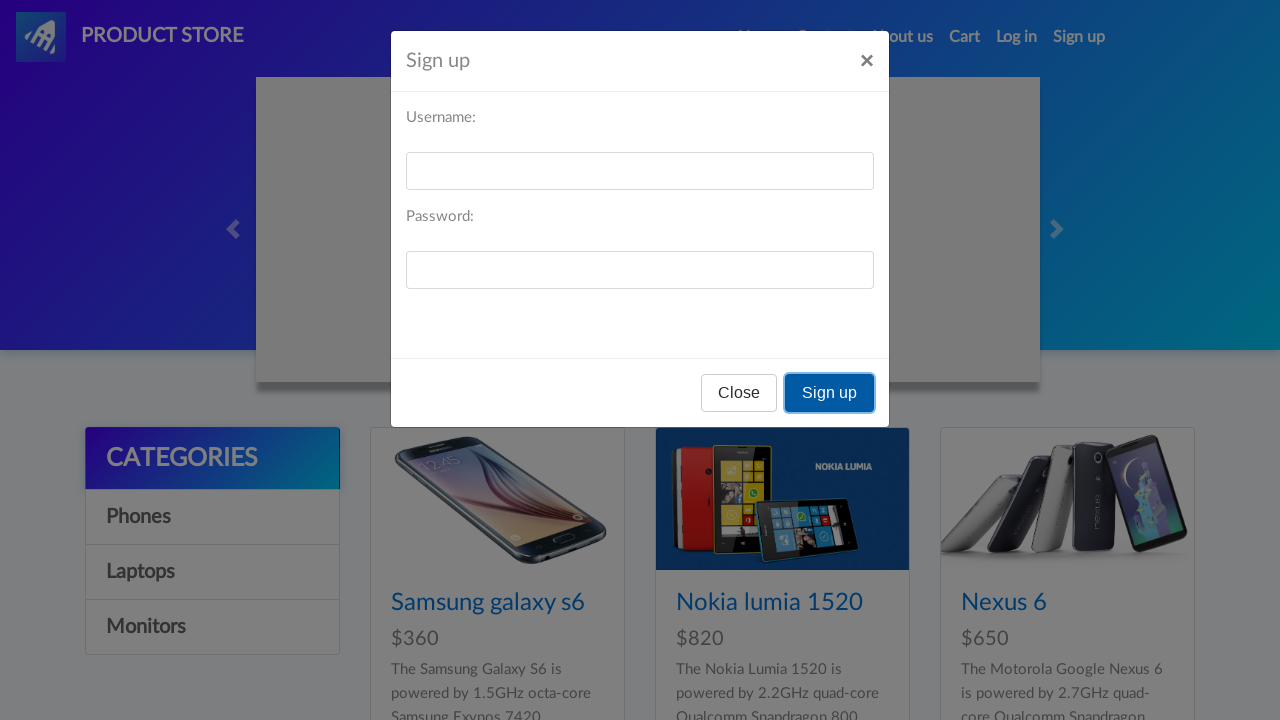

Closed sign up modal at (867, 61) on #signInModal button.close
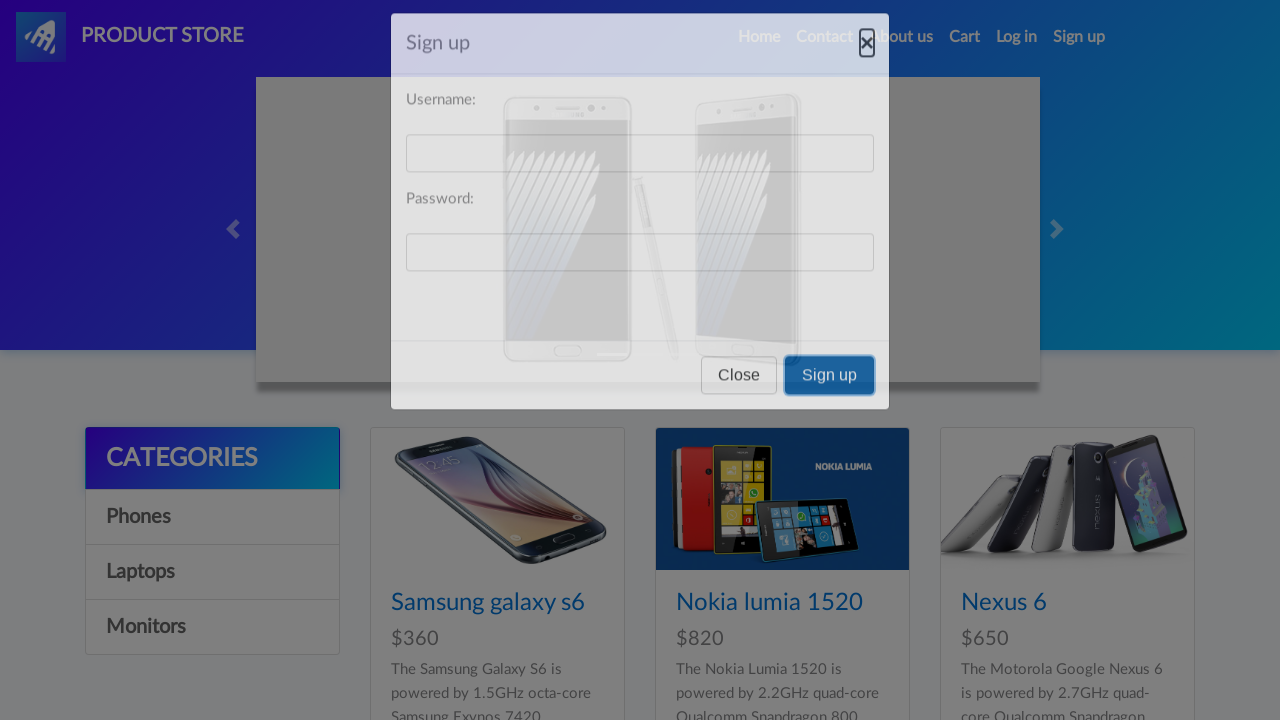

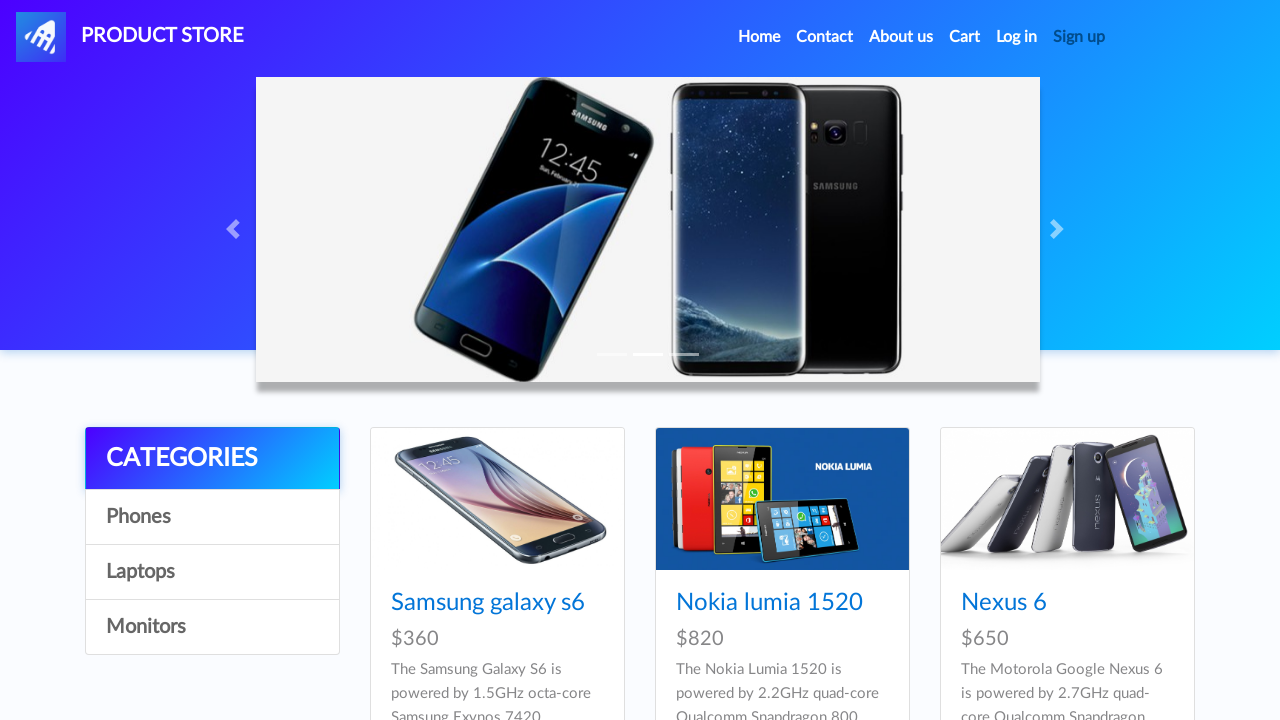